Navigates to Nike Taiwan shoes page and scrolls through the product listings to load more products via infinite scroll

Starting URL: https://www.nike.com/tw/w/shoes-y7ok

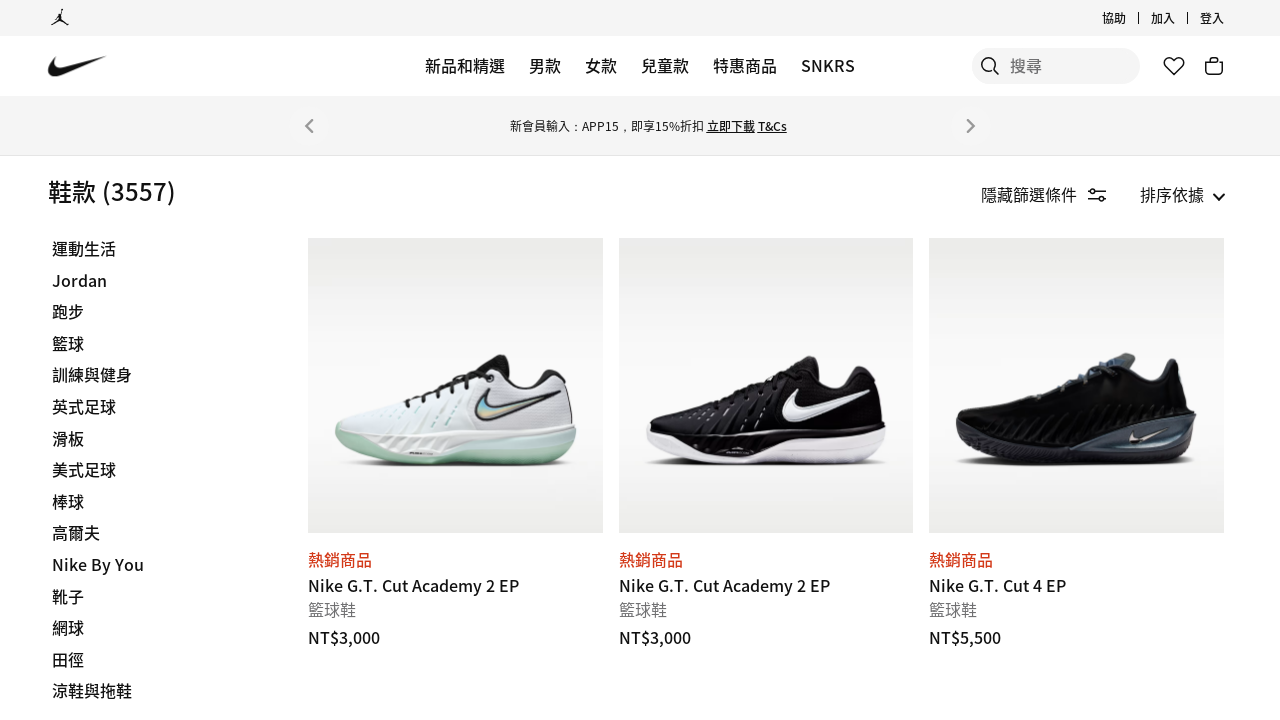

Waited for product cards to load on Nike Taiwan shoes page
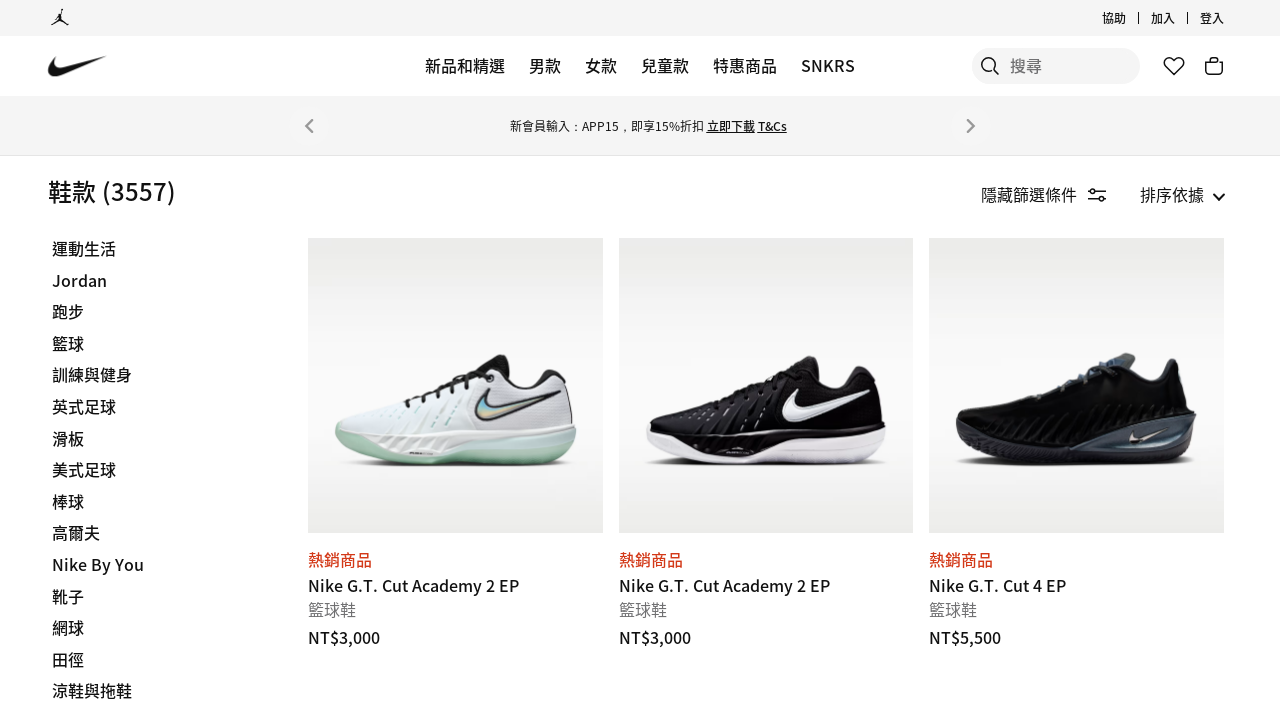

Evaluated initial page height
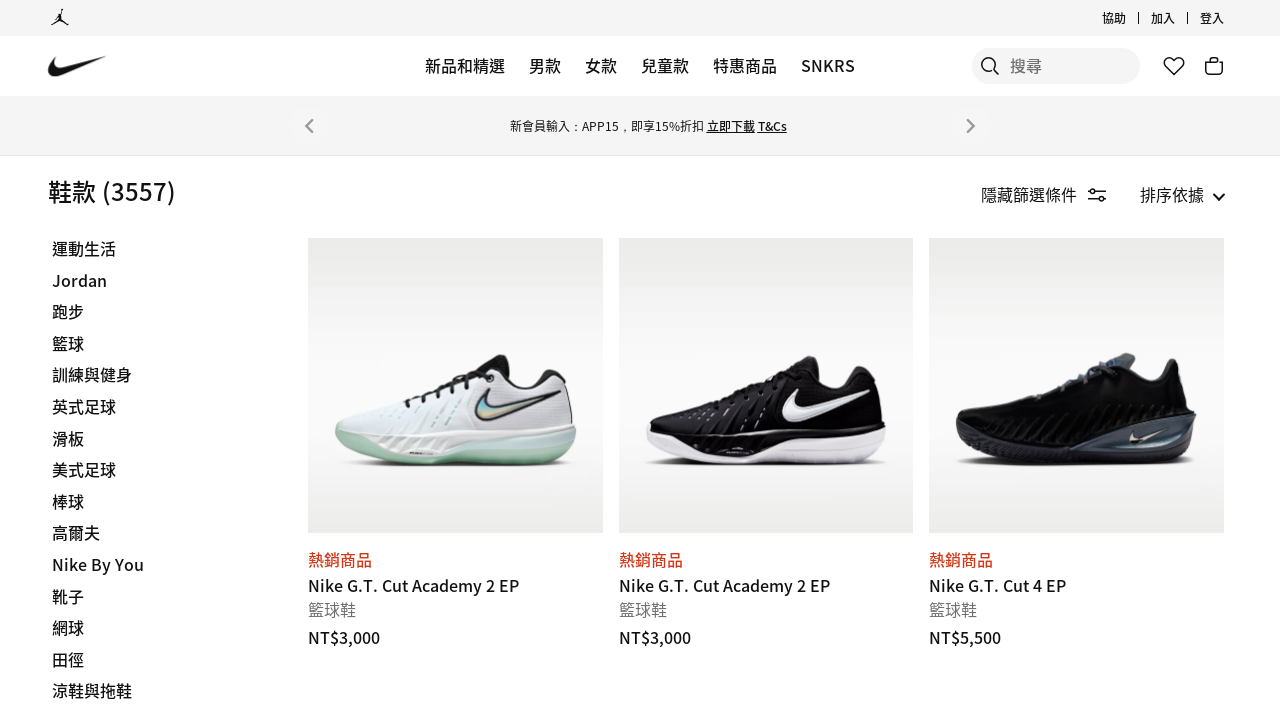

Scrolled to bottom of page (iteration 1/20)
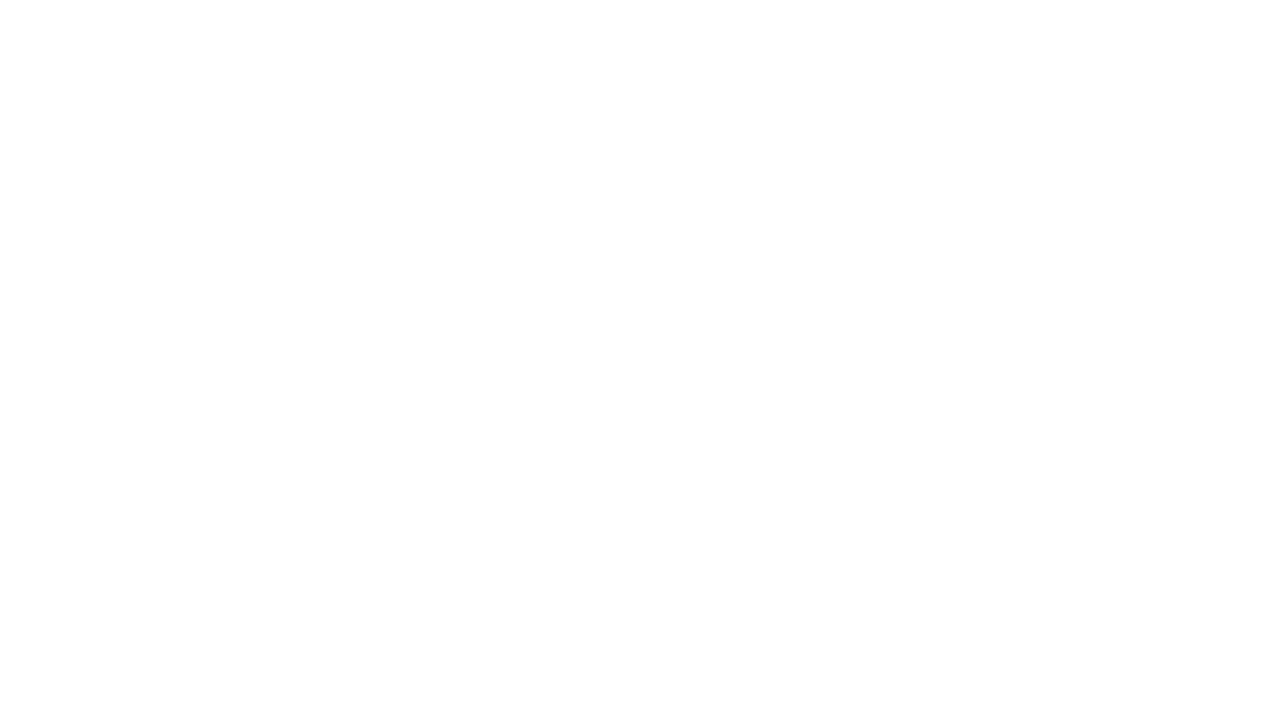

Waited 3 seconds for new products to load
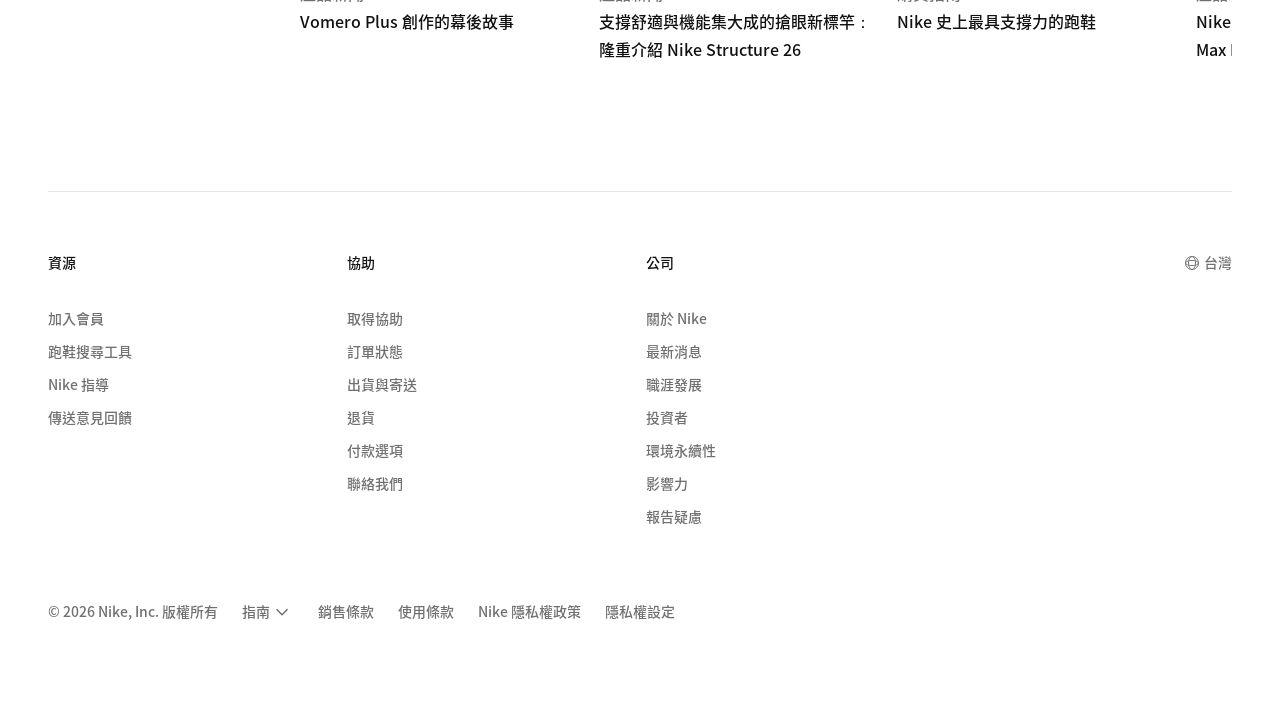

Evaluated current page height
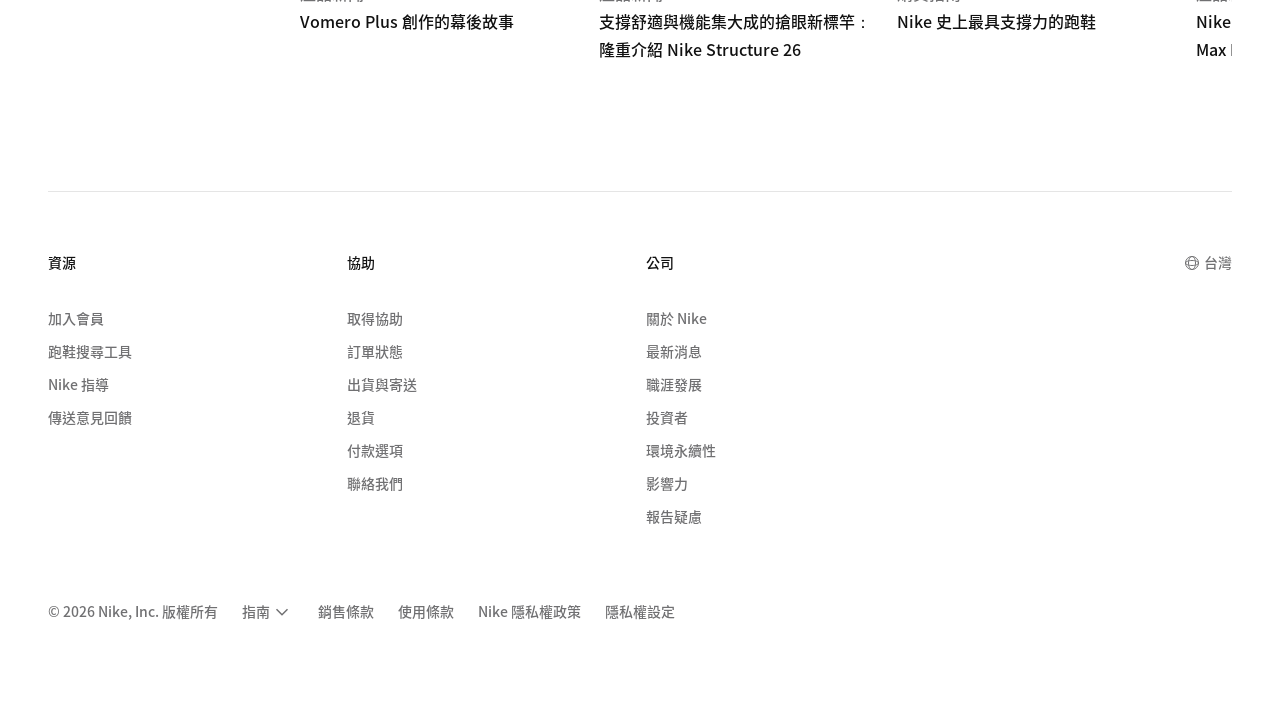

Updated previous page height for next iteration
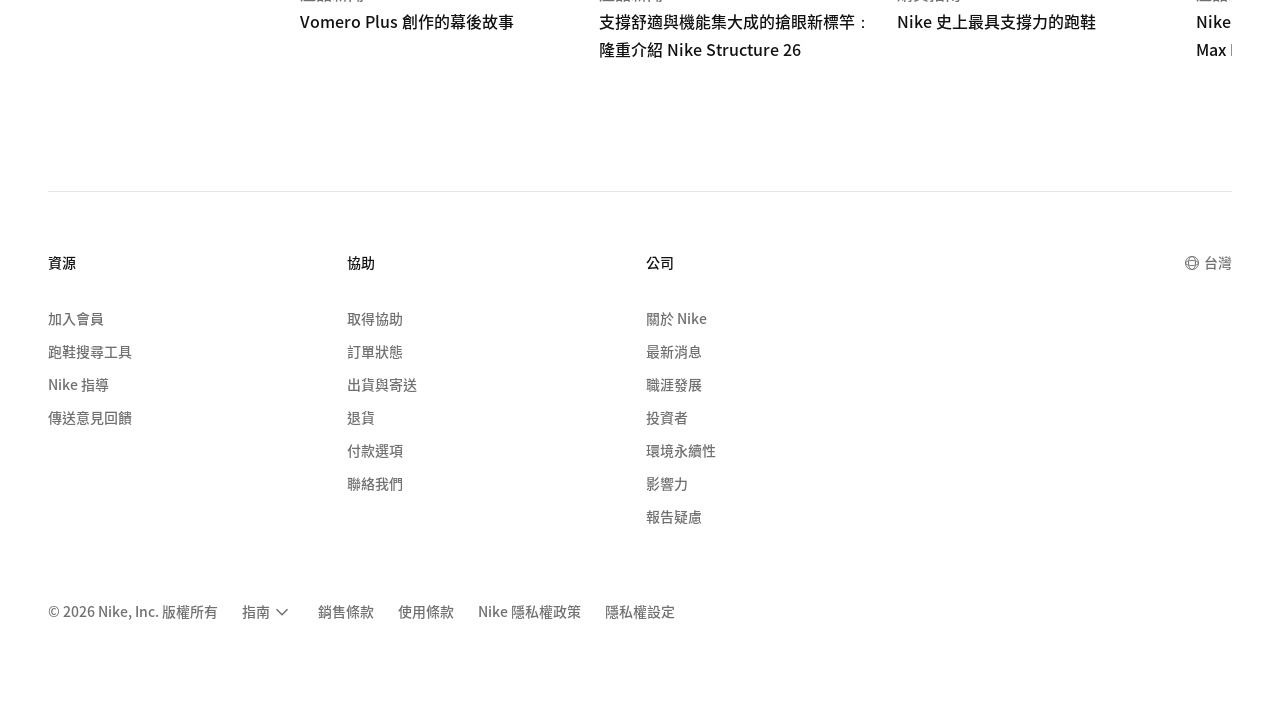

Scrolled to bottom of page (iteration 2/20)
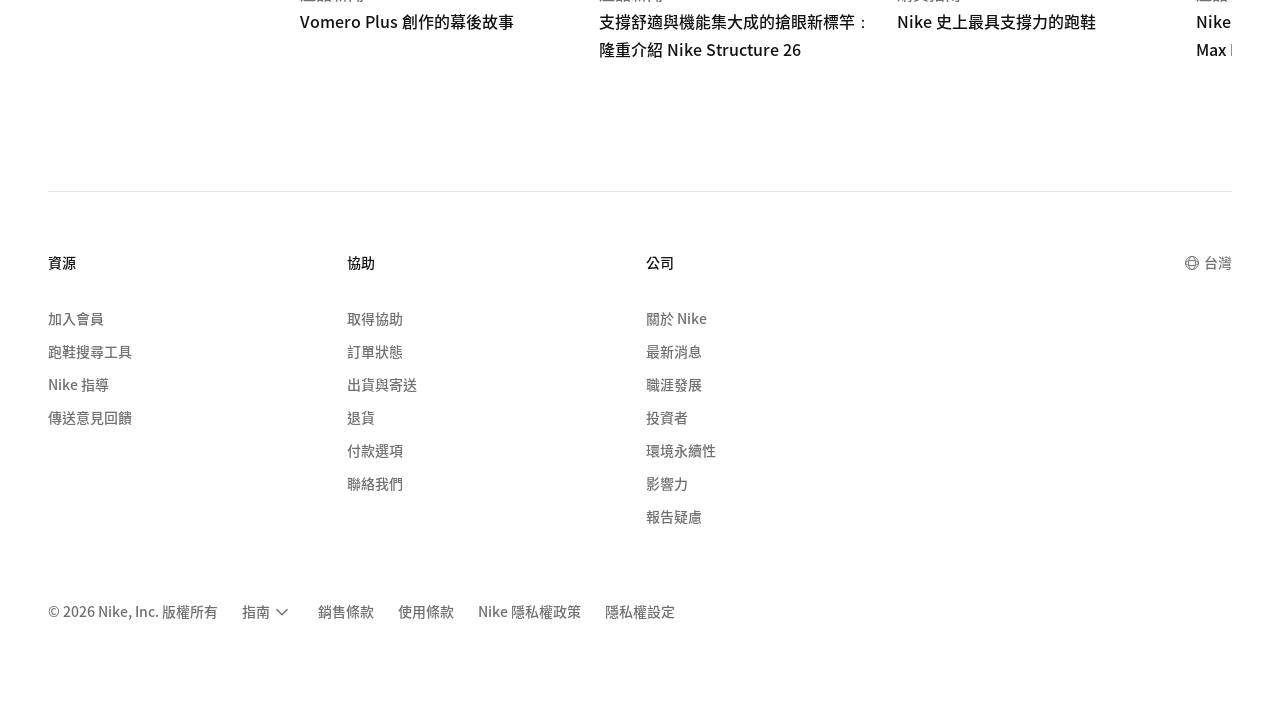

Waited 3 seconds for new products to load
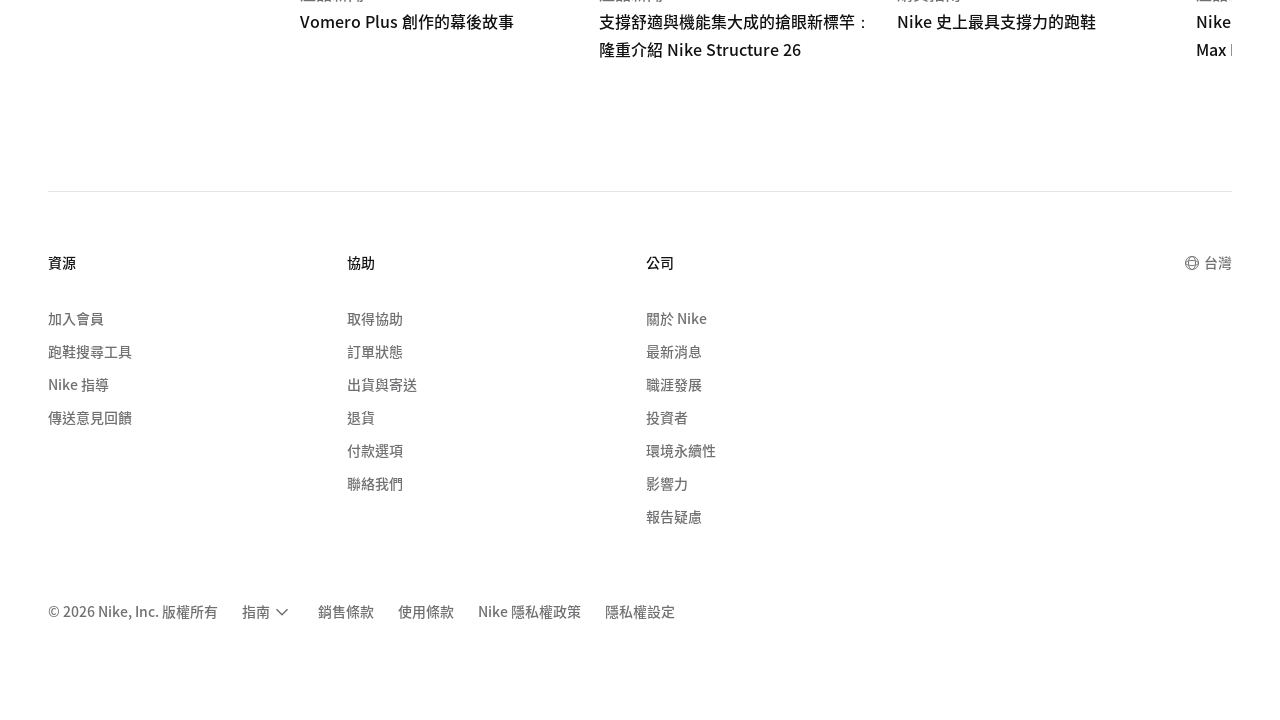

Evaluated current page height
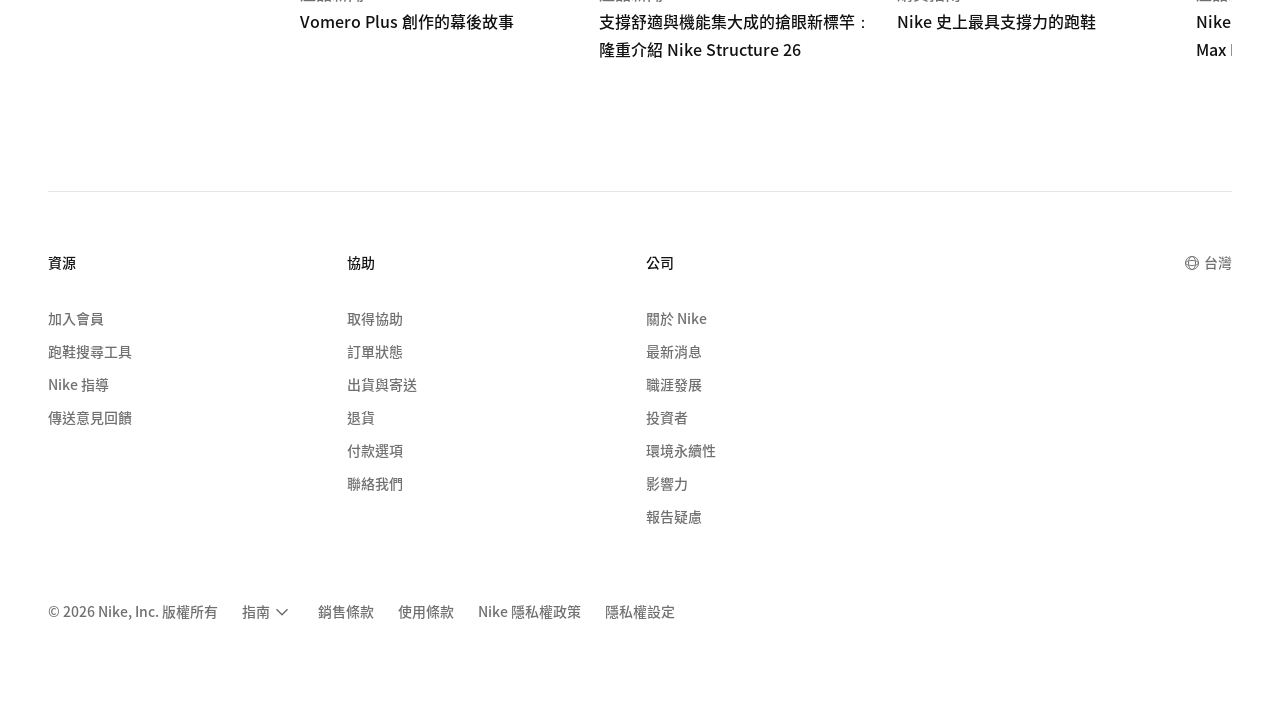

Page height unchanged - no more products to load, stopping scroll
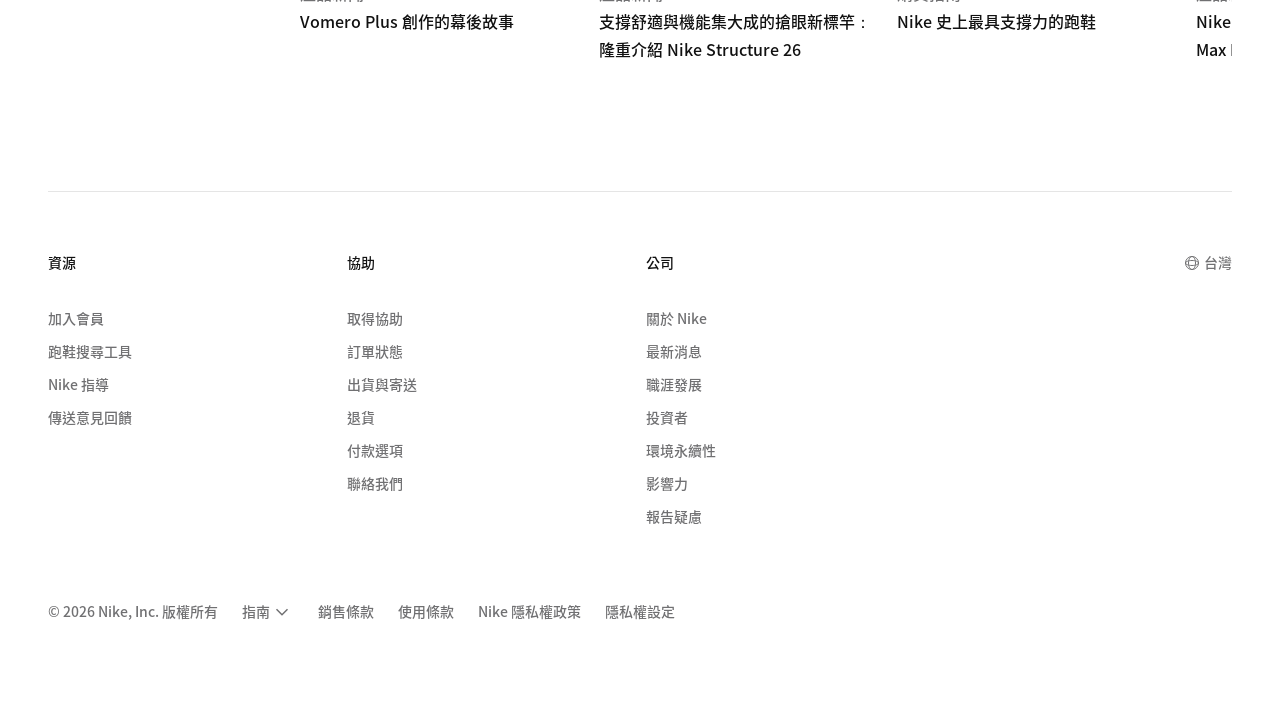

Verified product cards are still displayed after scrolling
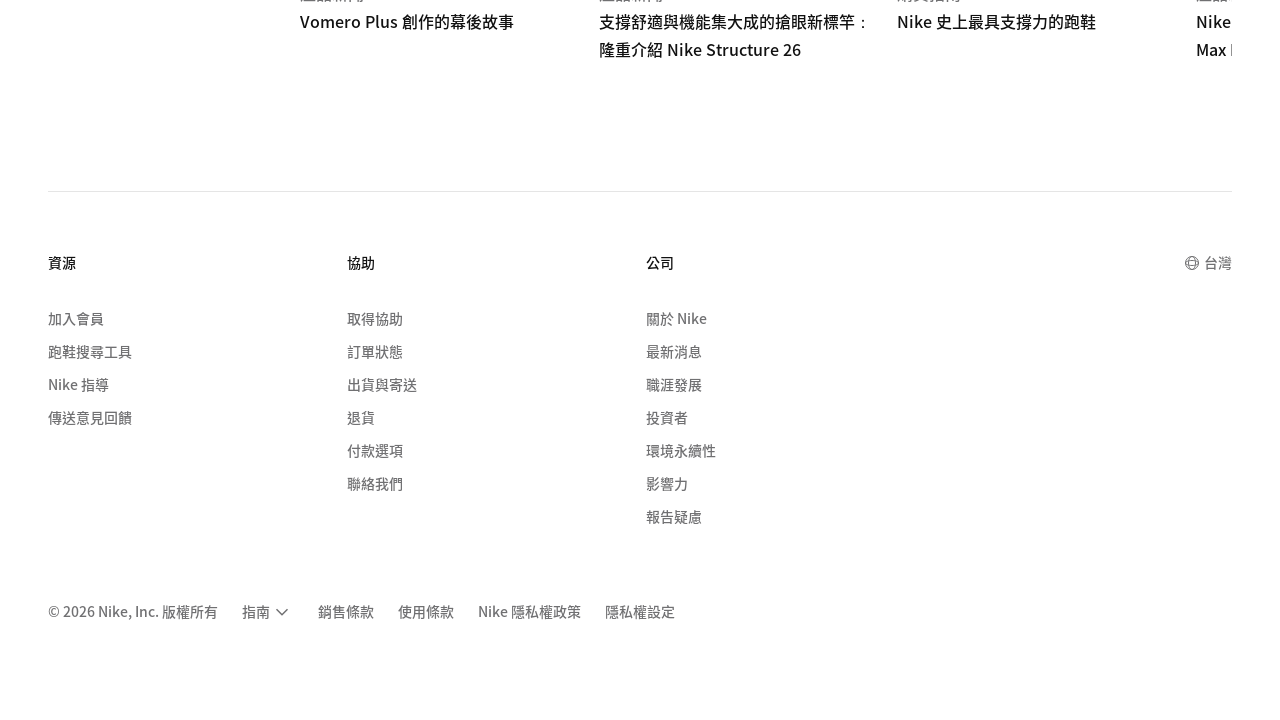

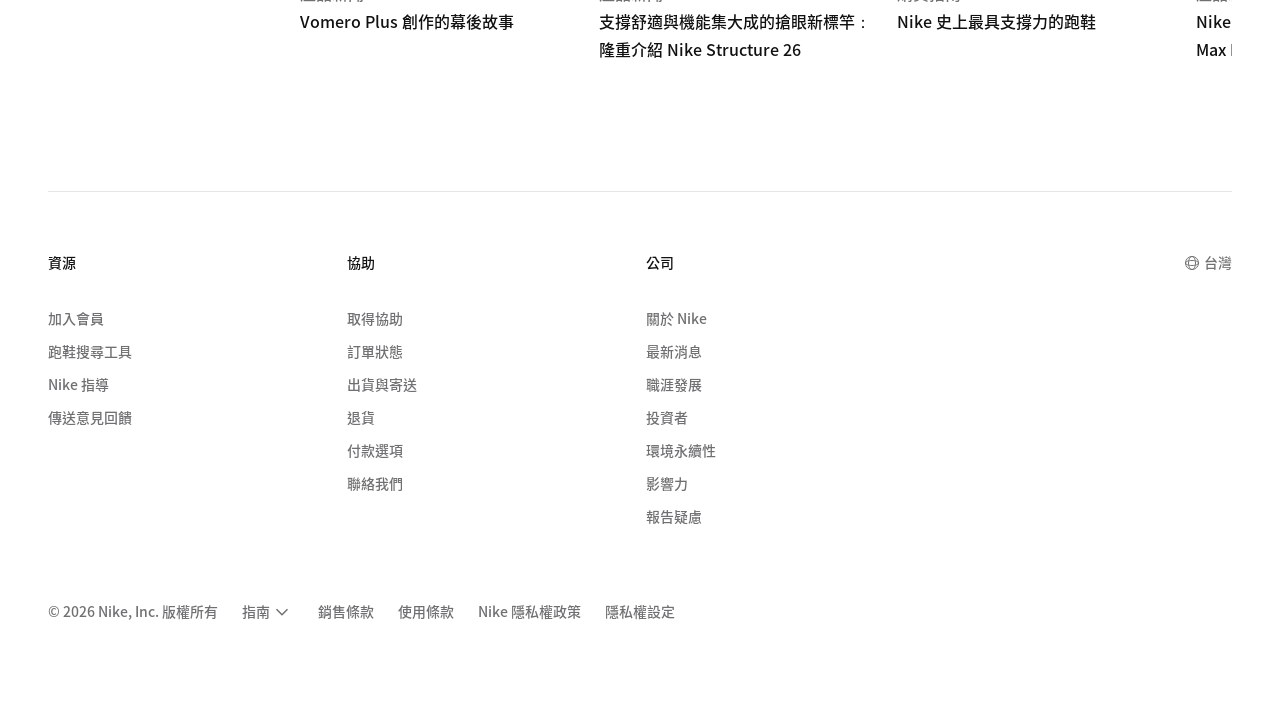